Tests navigation from Ynet homepage to an article page by clicking on the first article link and verifying the article title is present and visible.

Starting URL: https://www.ynet.co.il

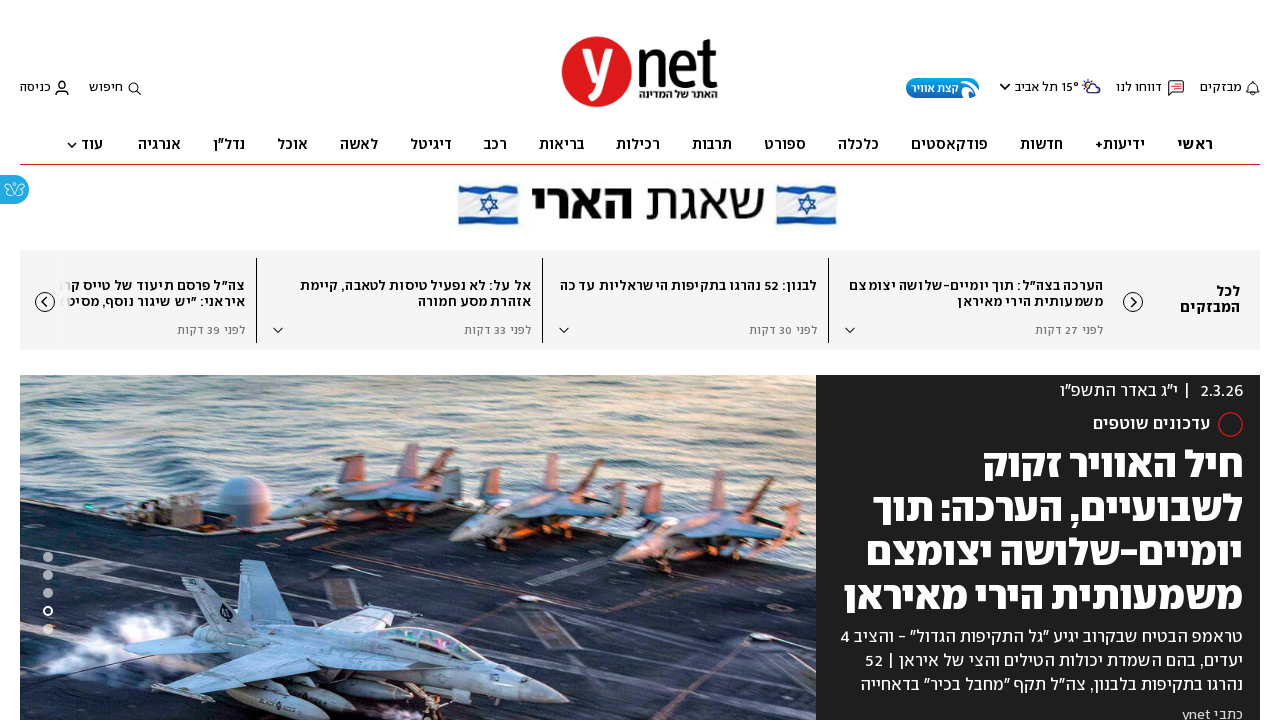

Waited for main headline to be visible on Ynet homepage
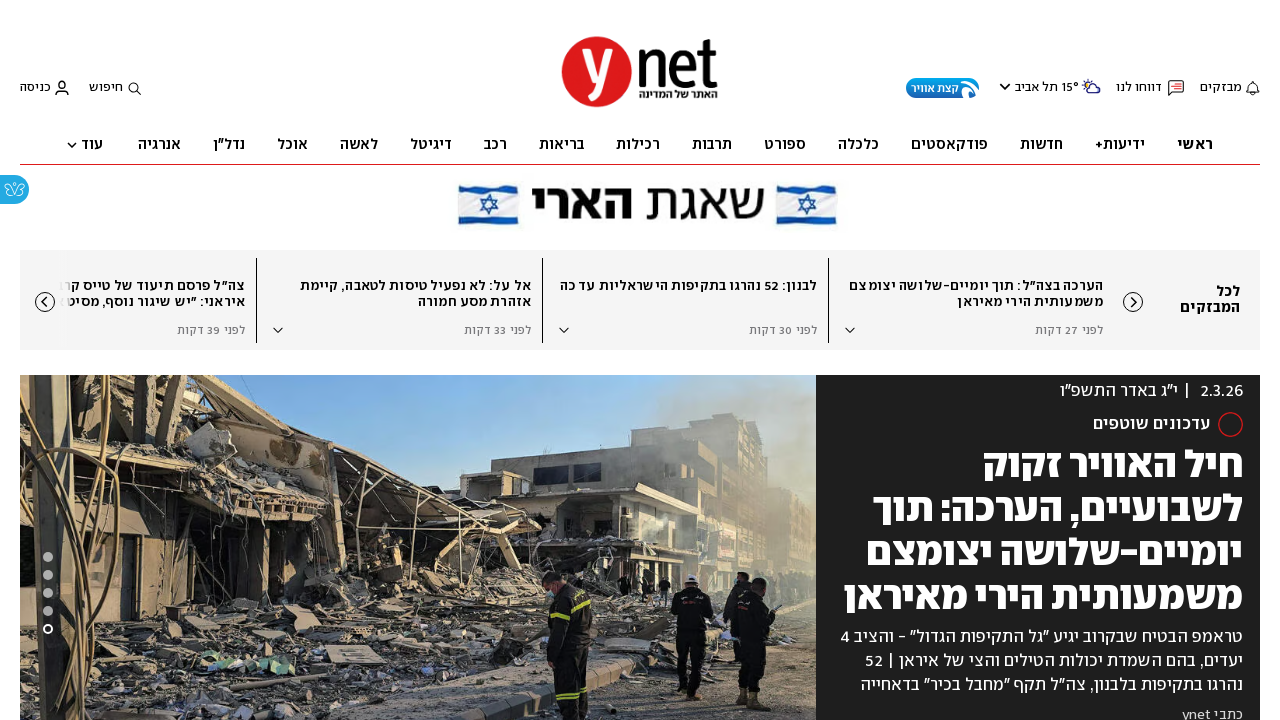

Clicked on the first article link at (1038, 529) on h1.slotTitle
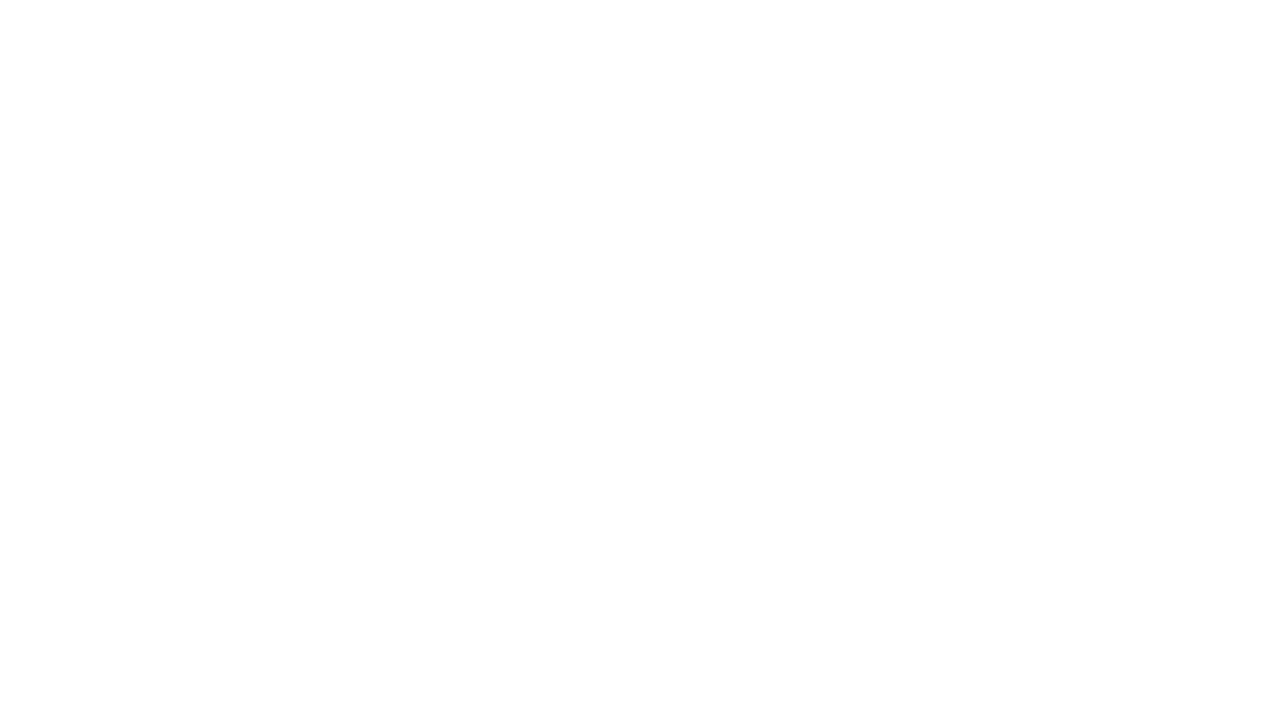

Article page loaded and main title became visible
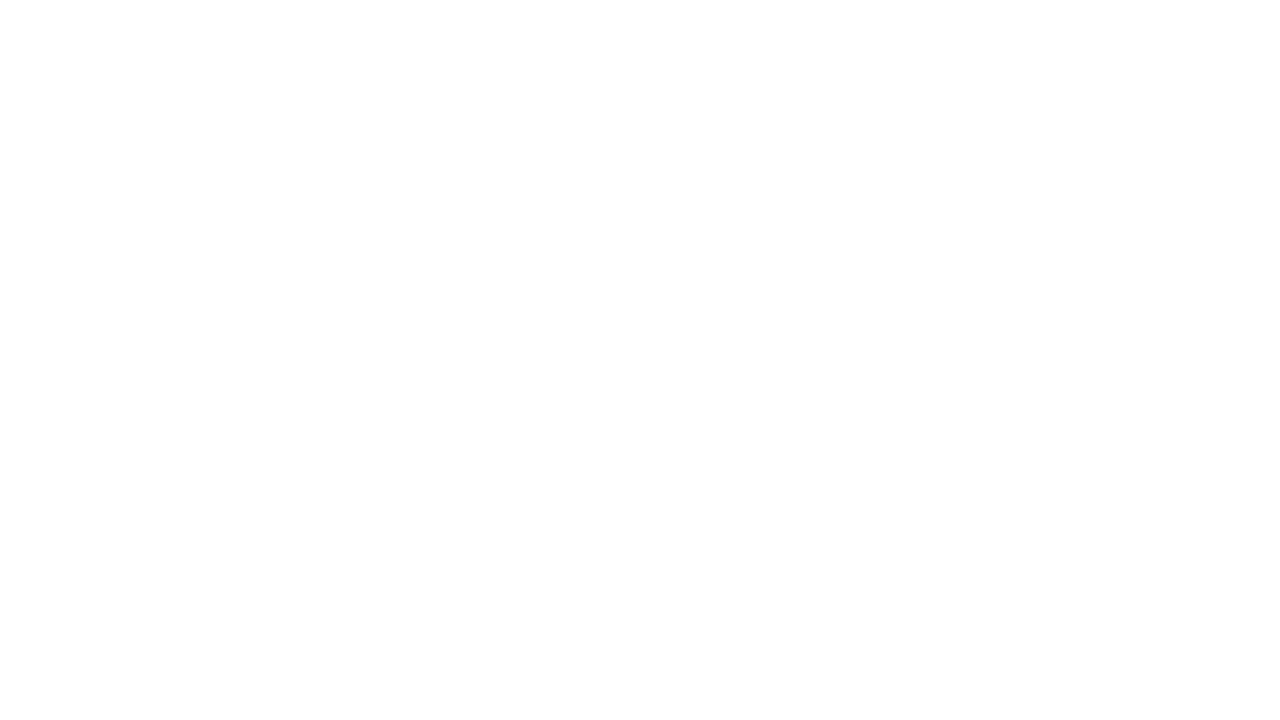

Retrieved article title text content
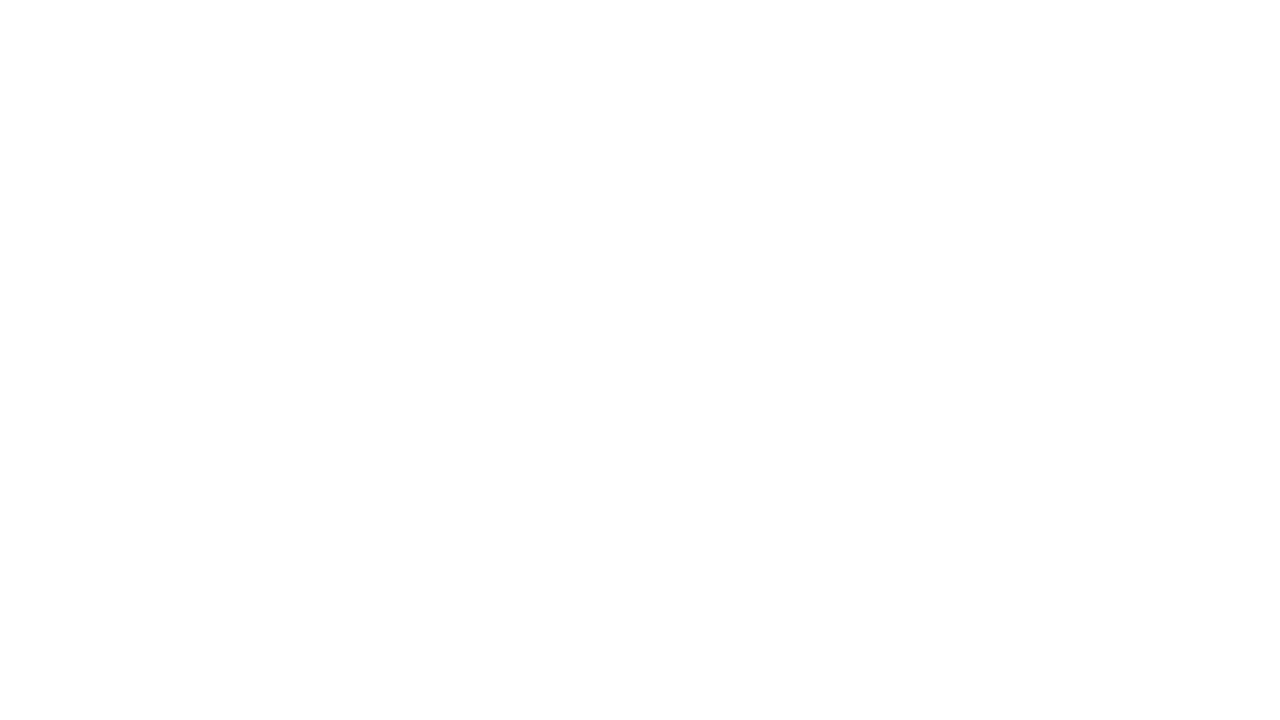

Verified that article title is not empty
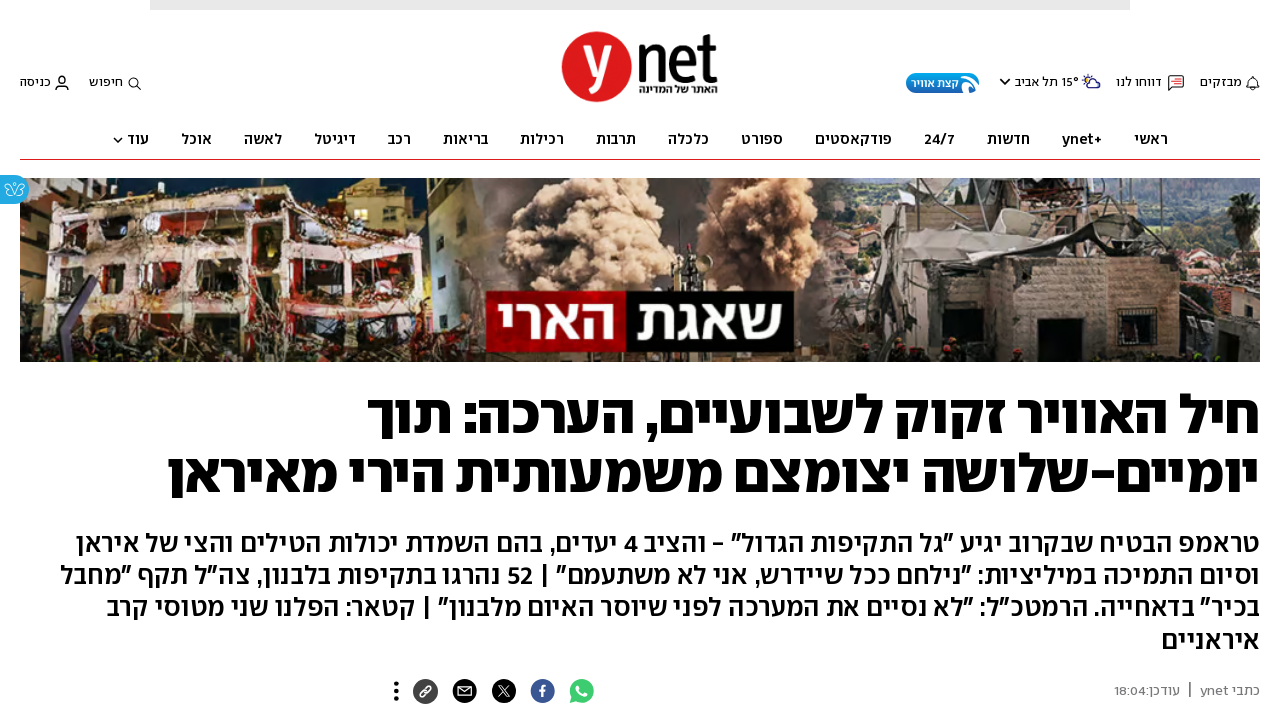

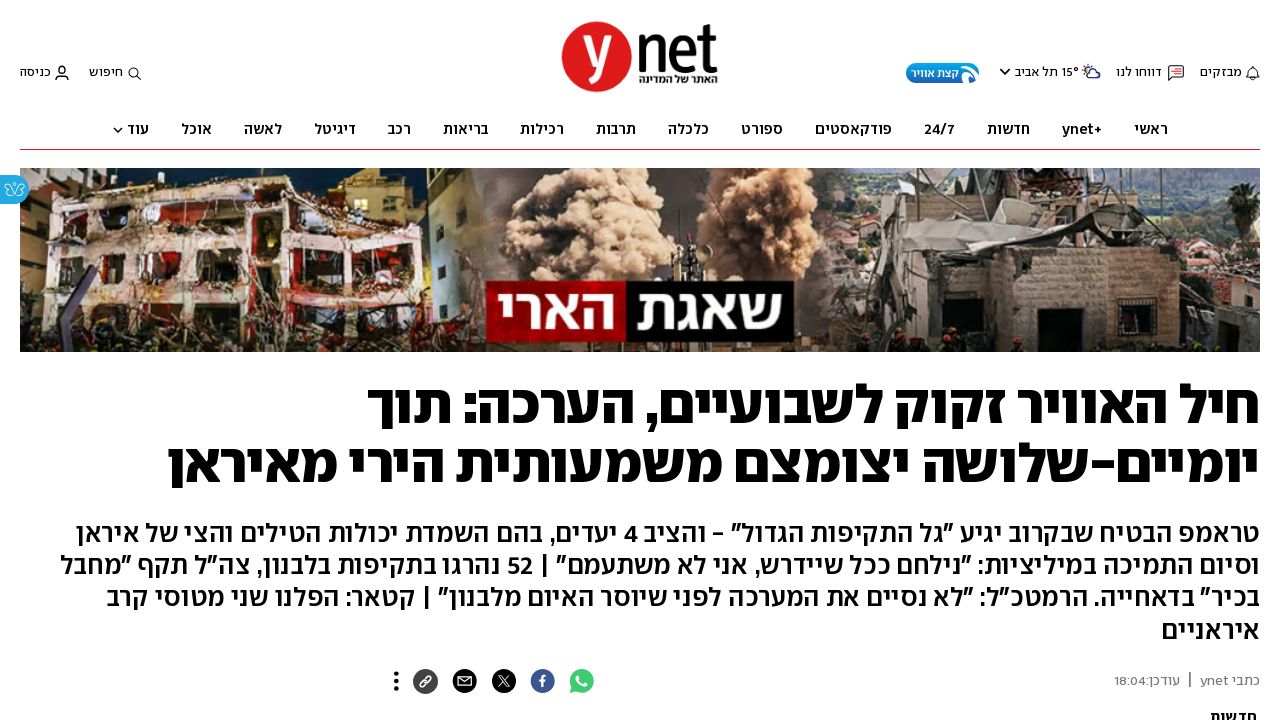